Tests the first crush input field by scrolling to it and entering text.

Starting URL: https://selectorshub.com/xpath-practice-page/

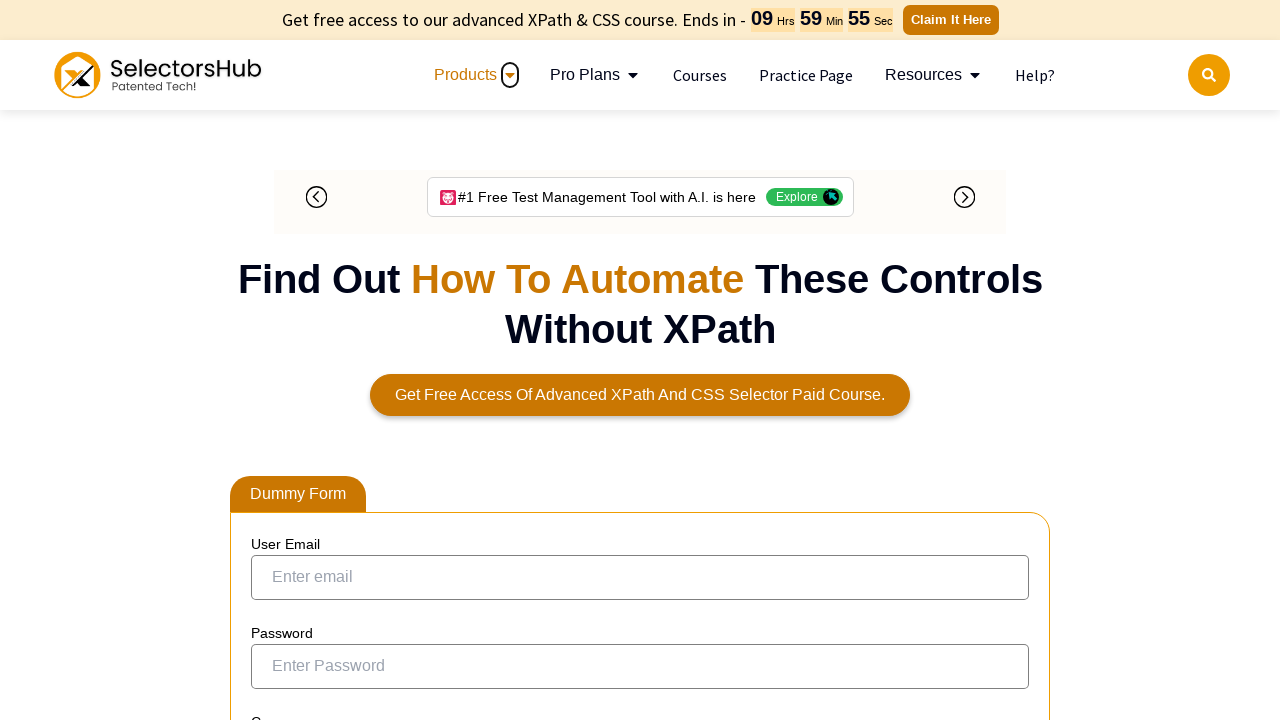

Scrolled to the first crush input field
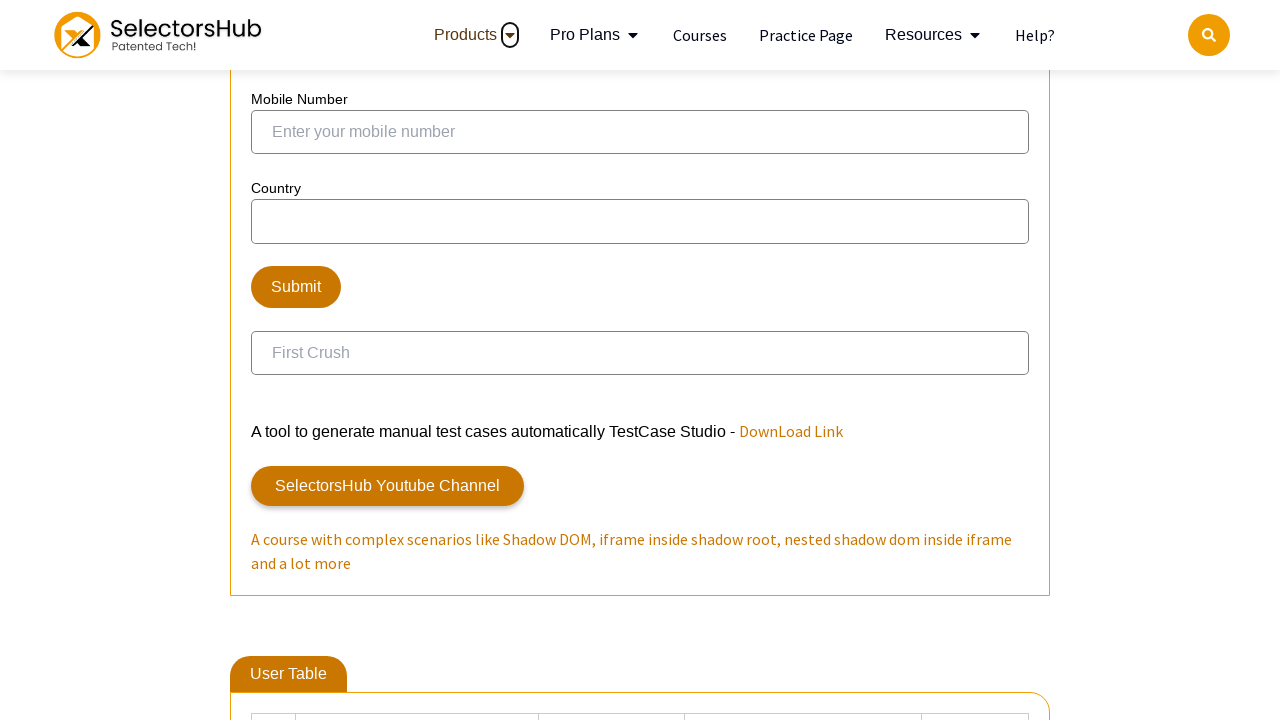

Entered 'Childhood Memory' in the first crush field on #inp_val
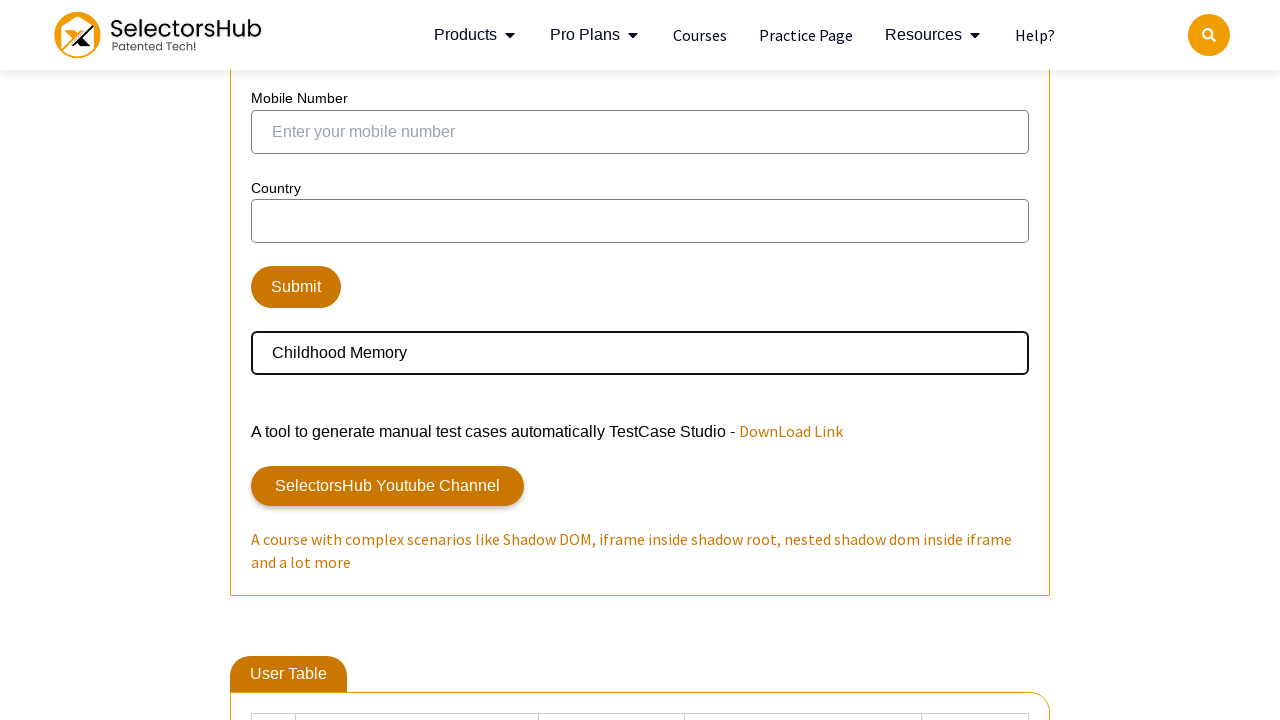

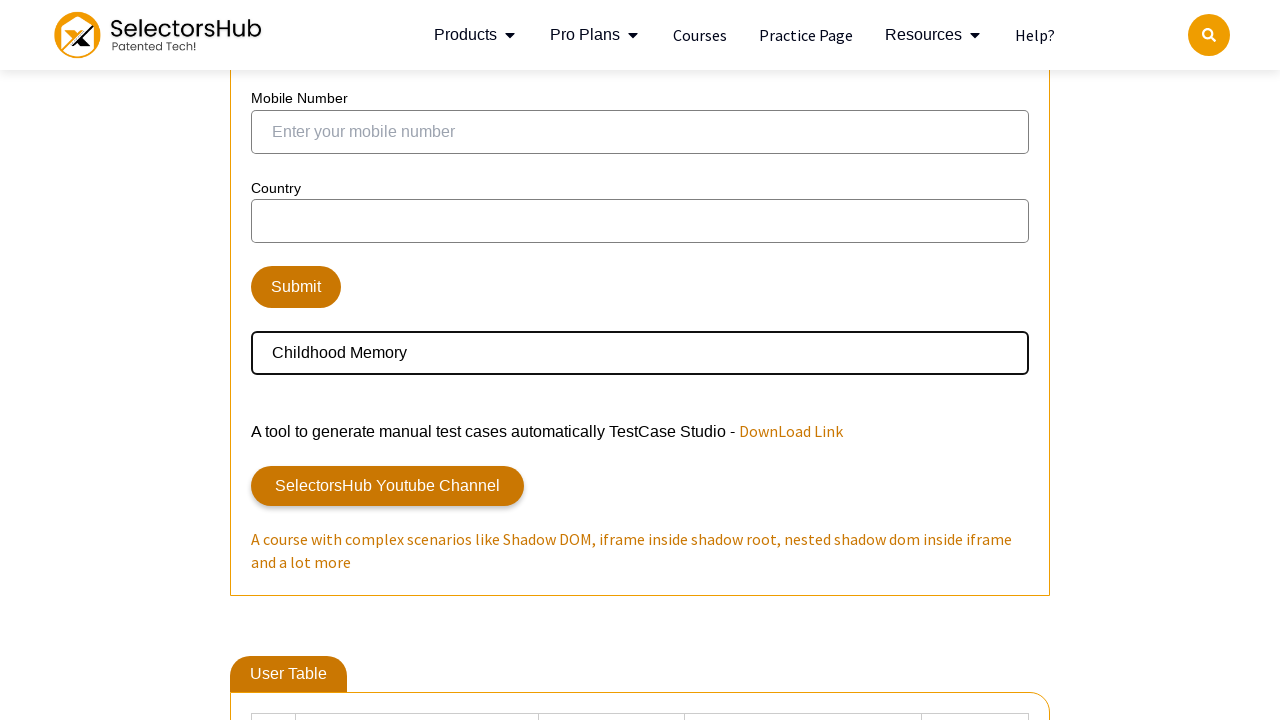